Navigates to the Foundit job search website and waits for the page to load

Starting URL: https://www.foundit.in/

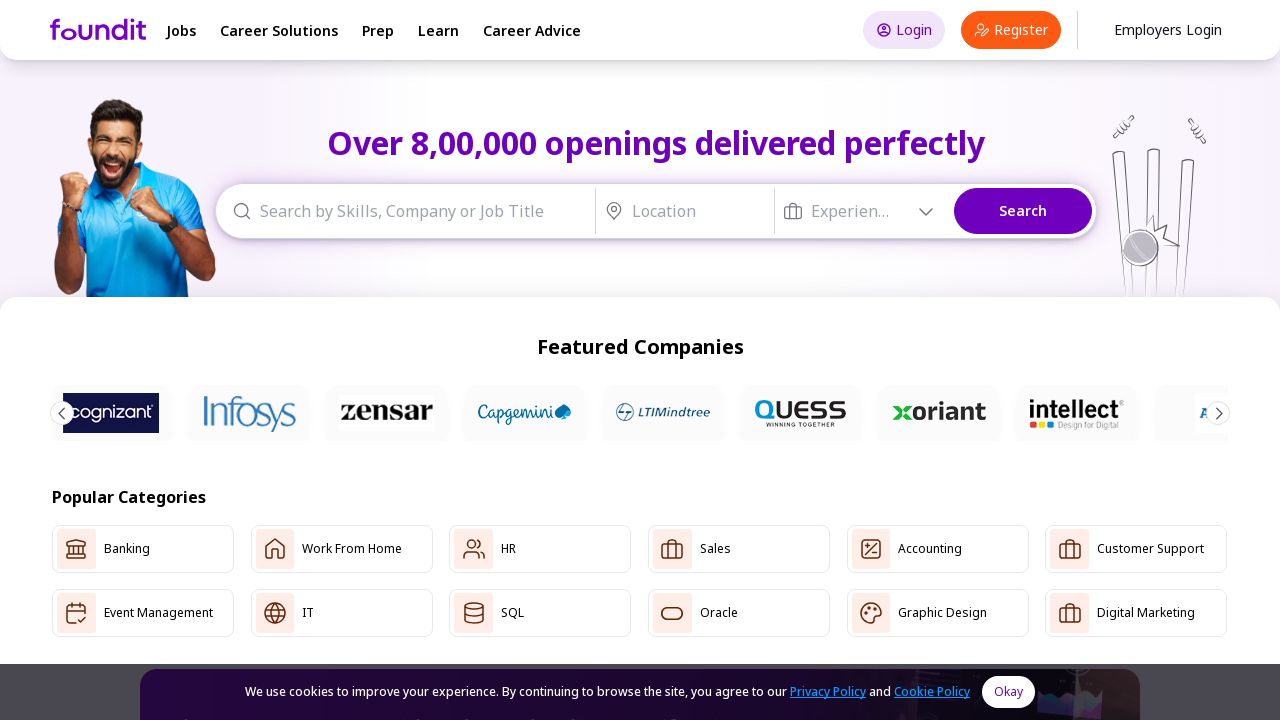

Navigated to Foundit job search website
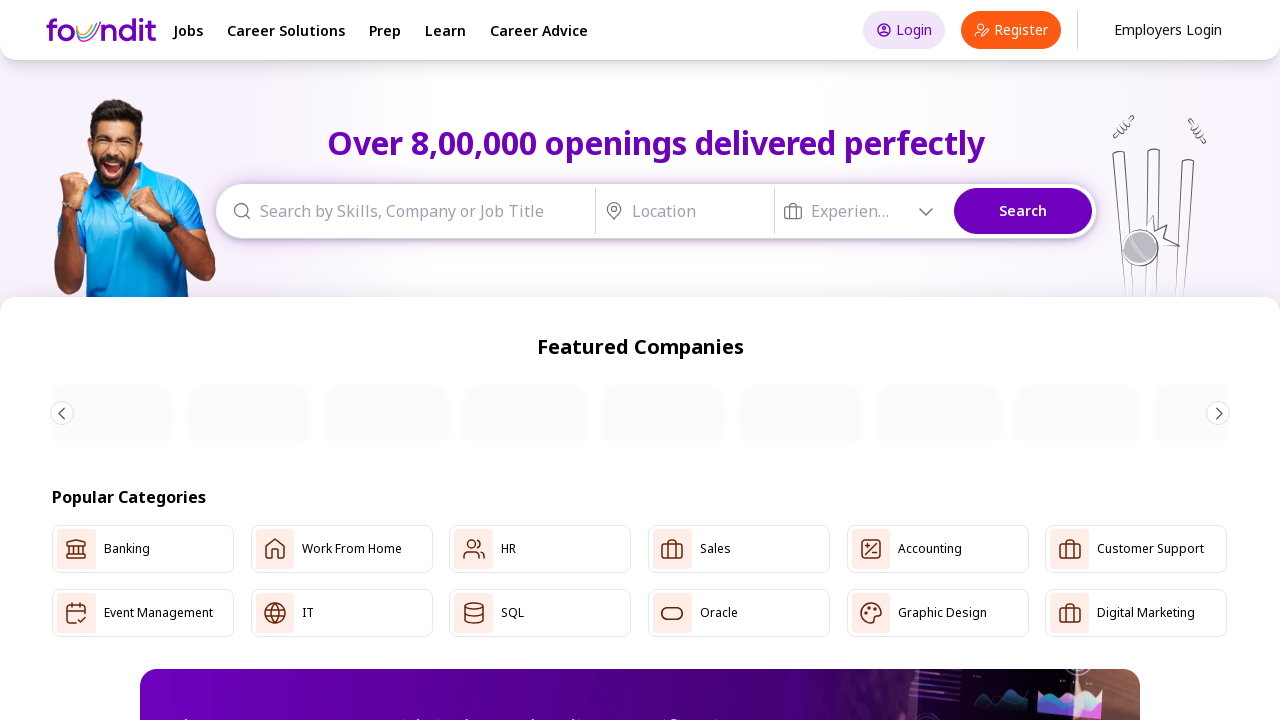

Page DOM content fully loaded
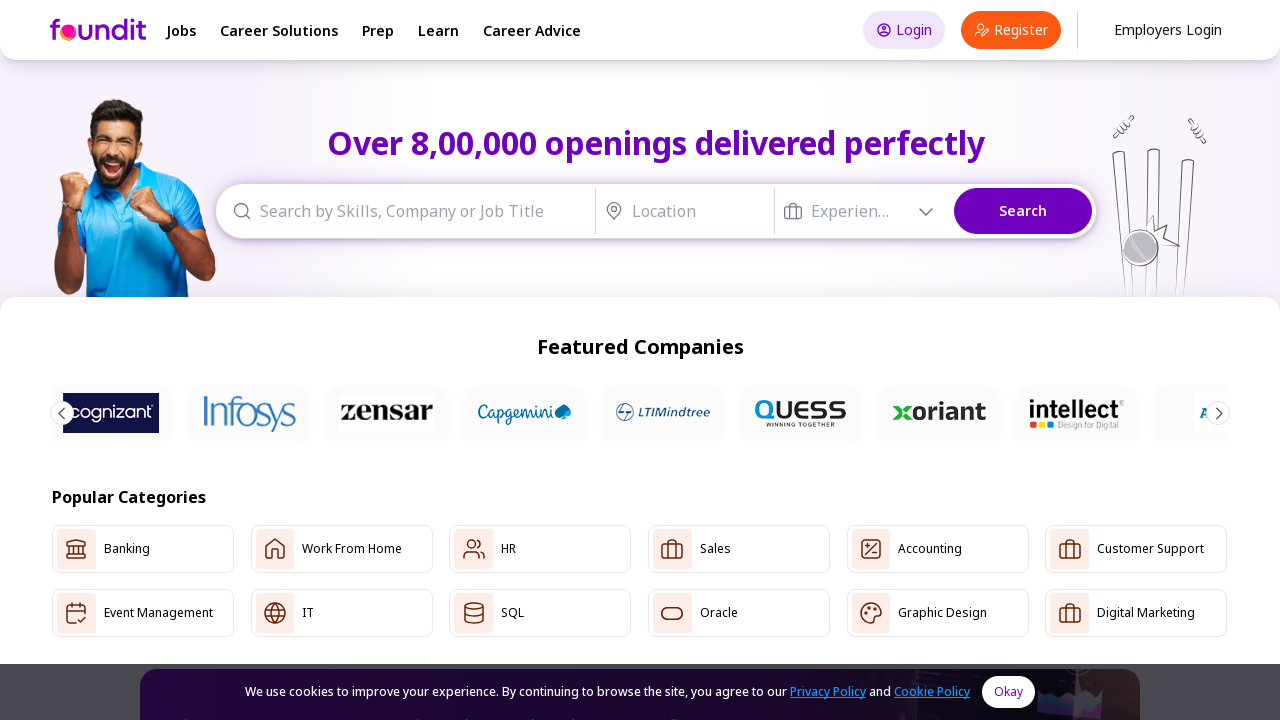

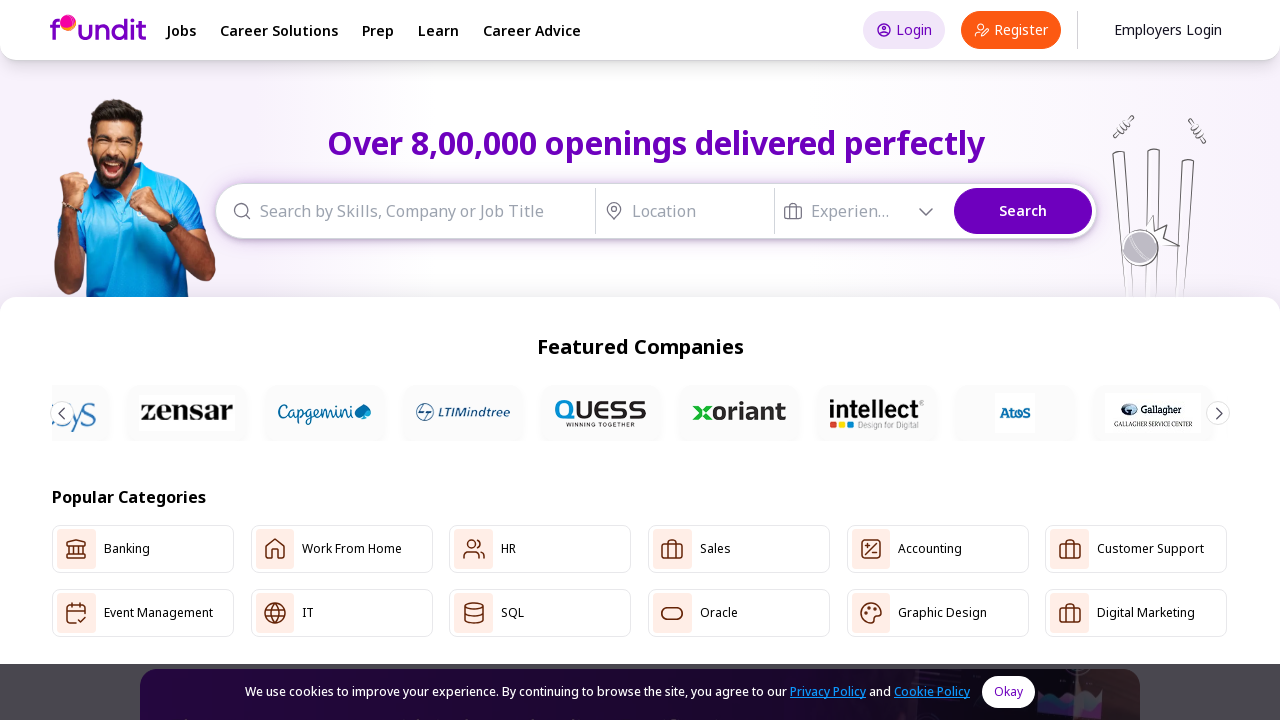